Tests a Selenium/automation detector page by filling in token fields and clicking the test button to verify detection bypass

Starting URL: https://hmaker.github.io/selenium-detector/

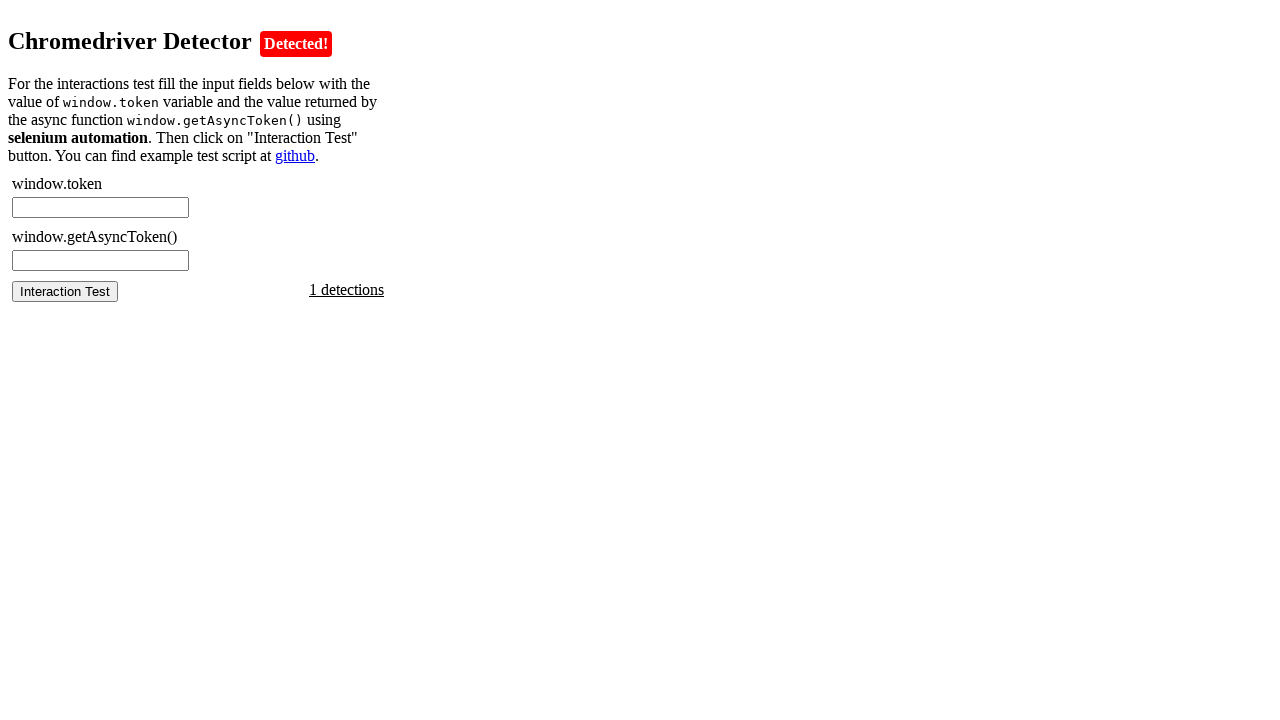

Waited for chromedriver-token selector to load
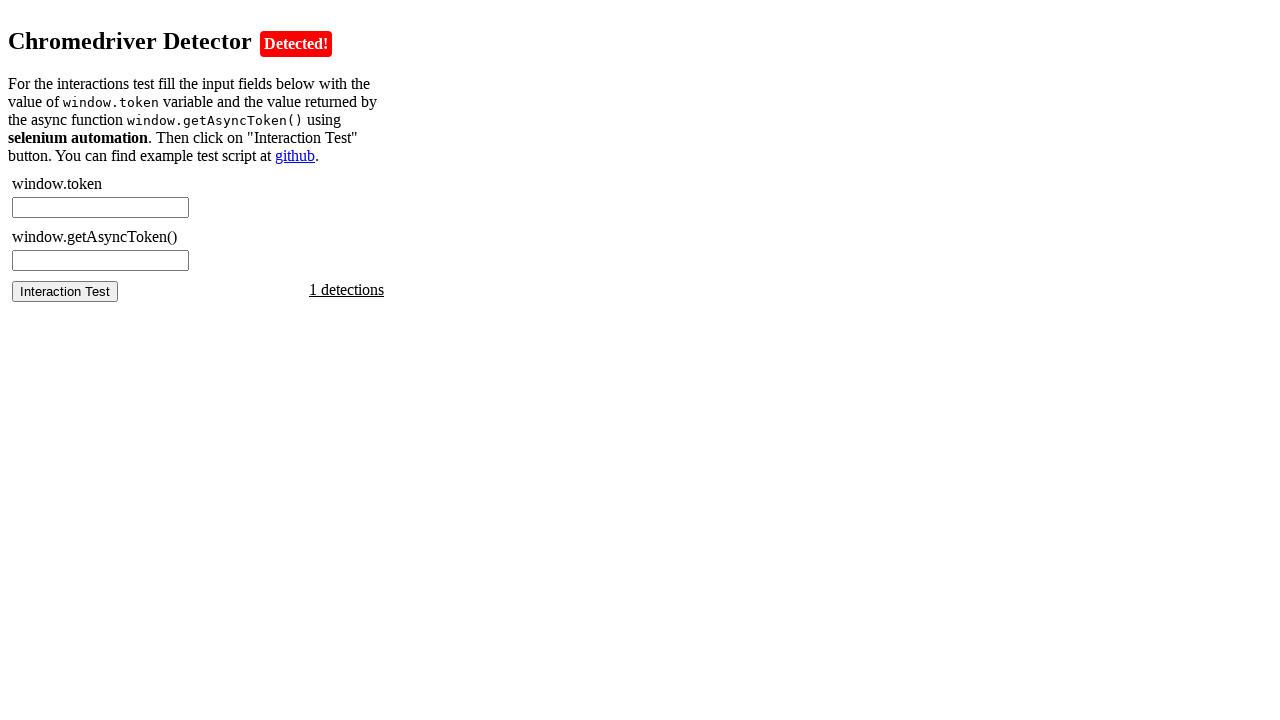

Evaluated window.token from page
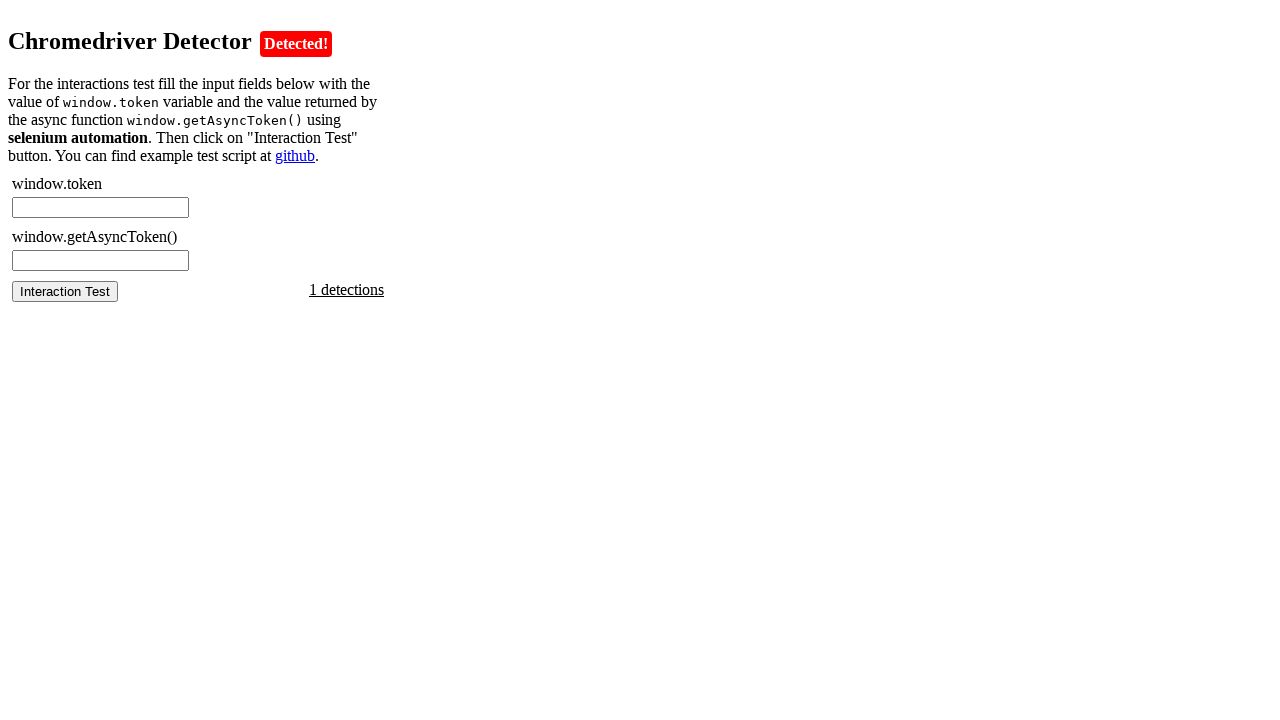

Filled chromedriver-token field with window token value on #chromedriver-token
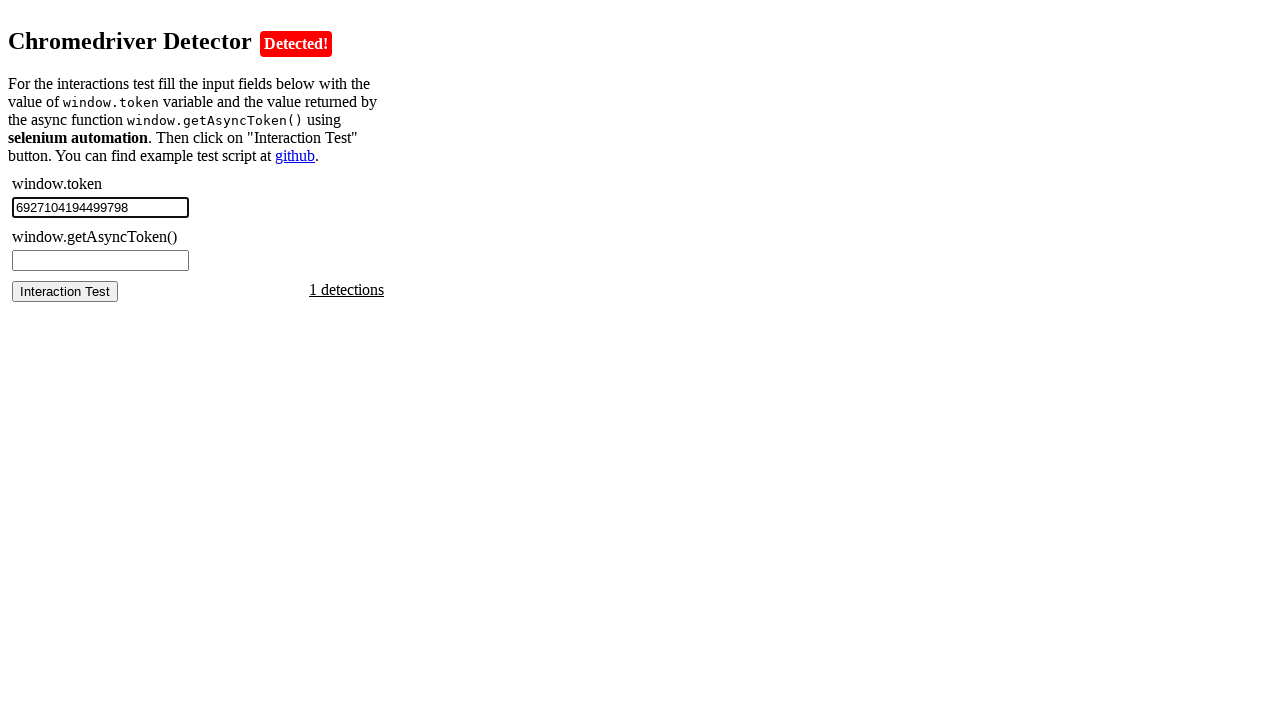

Evaluated async token from window.getAsyncToken()
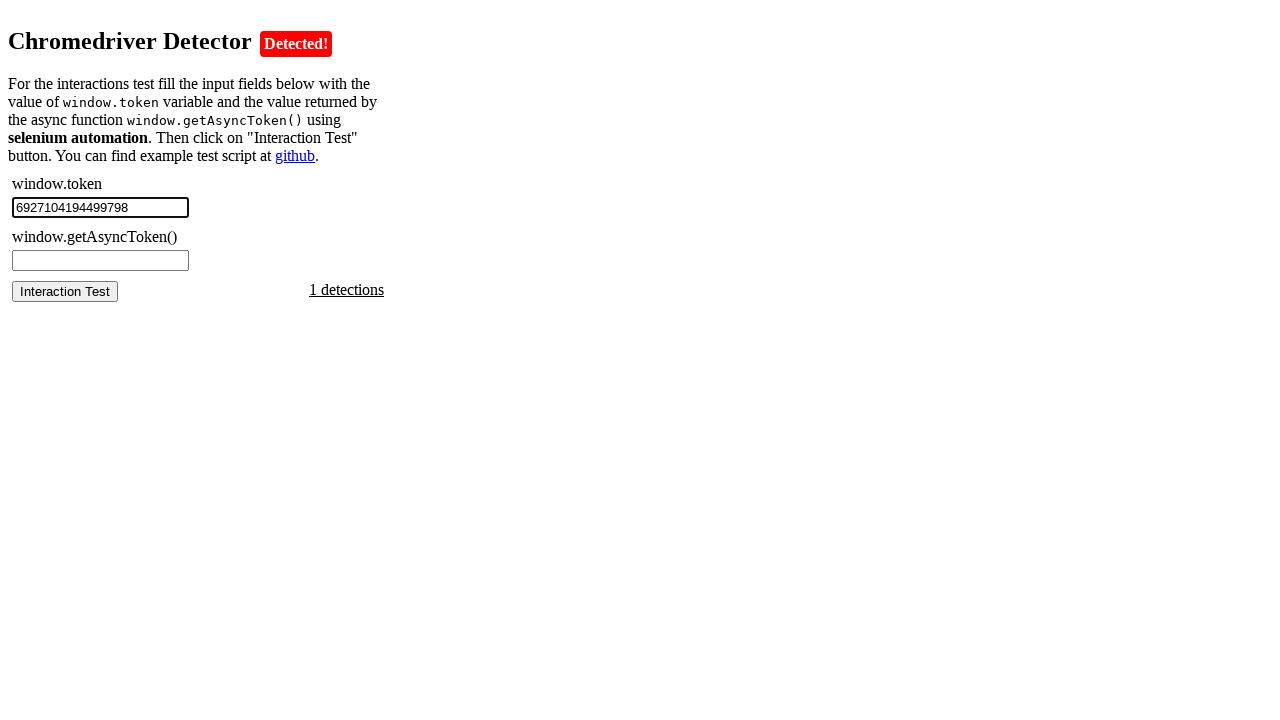

Filled chromedriver-asynctoken field with async token value on #chromedriver-asynctoken
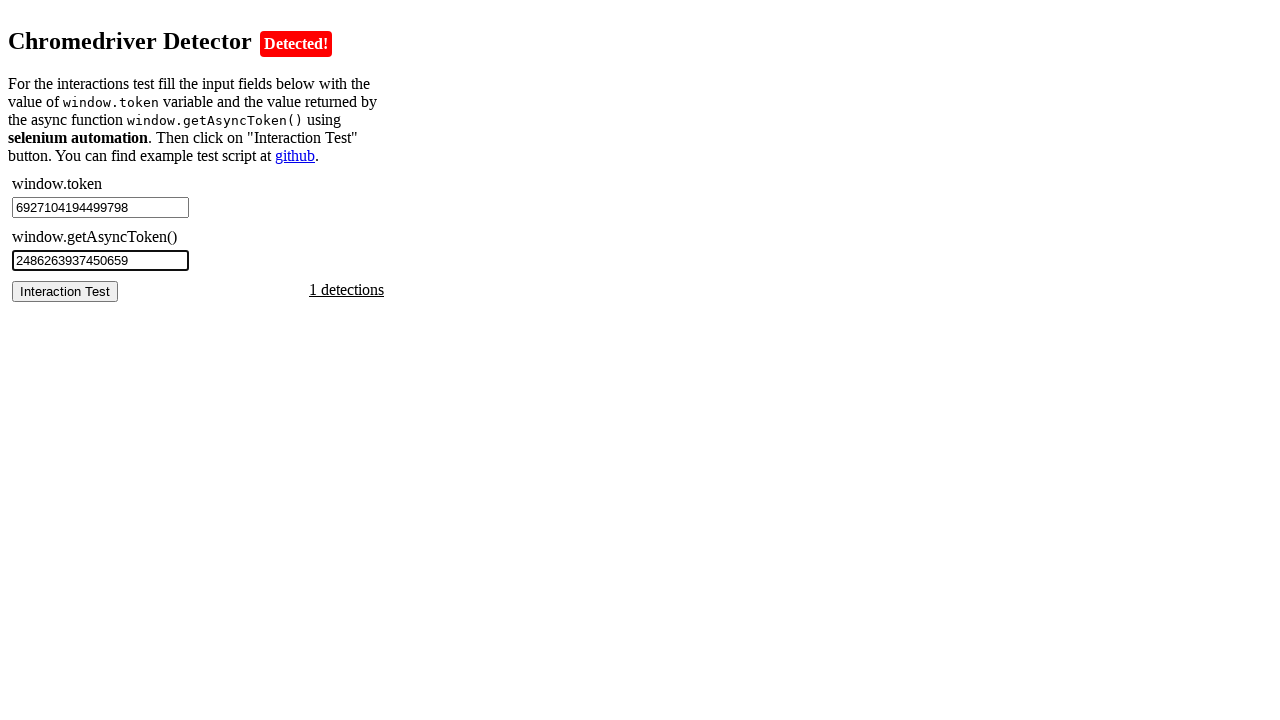

Clicked the chromedriver-test button to run detection test at (65, 291) on #chromedriver-test
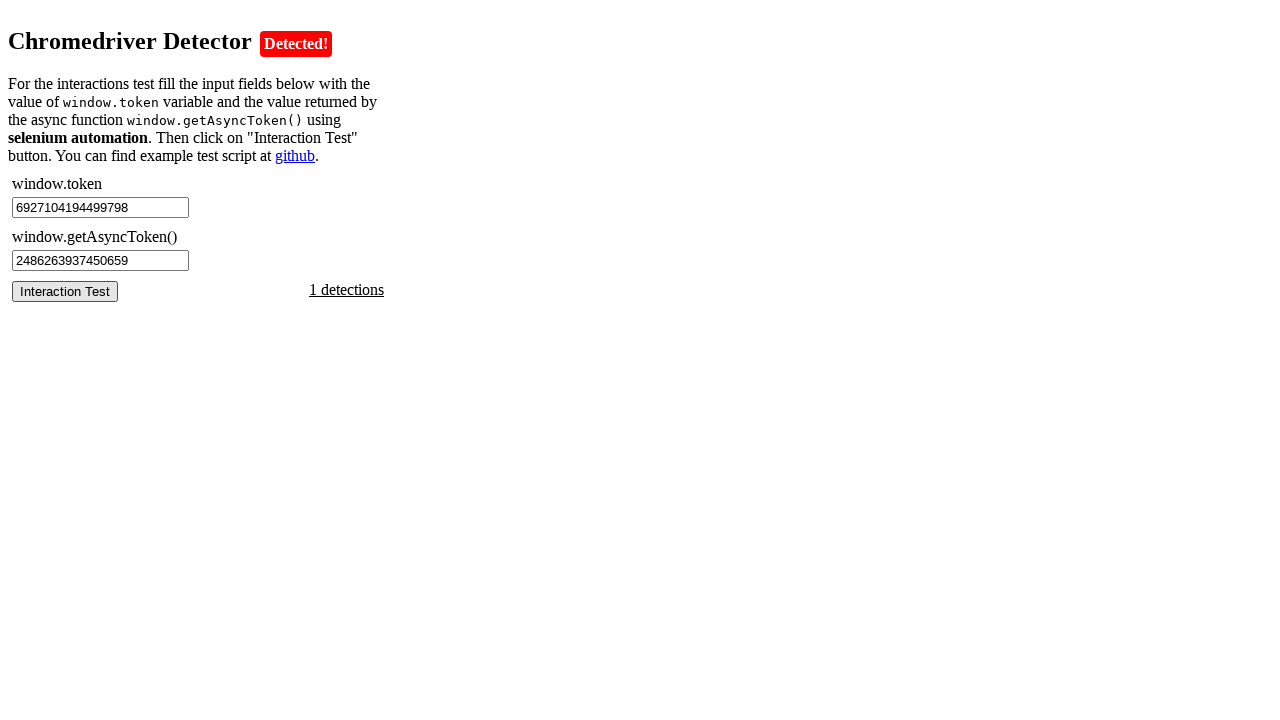

Waited for test result to appear in chromedriver-test-container
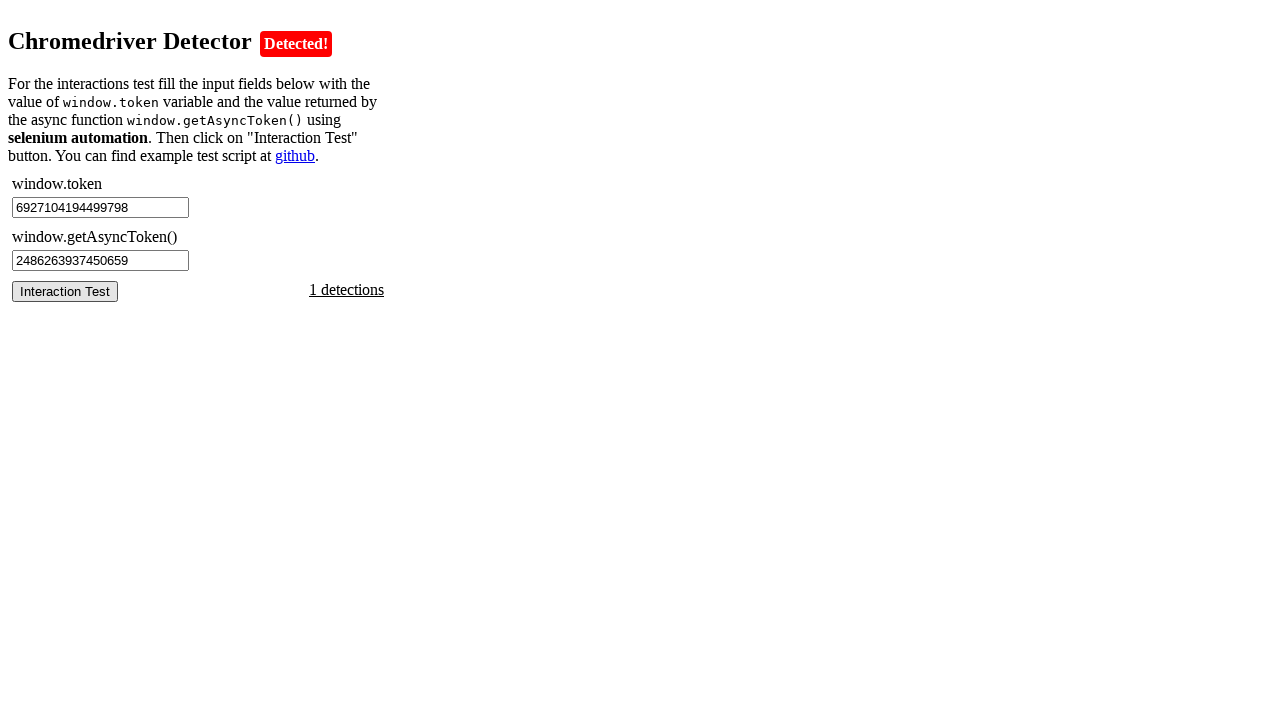

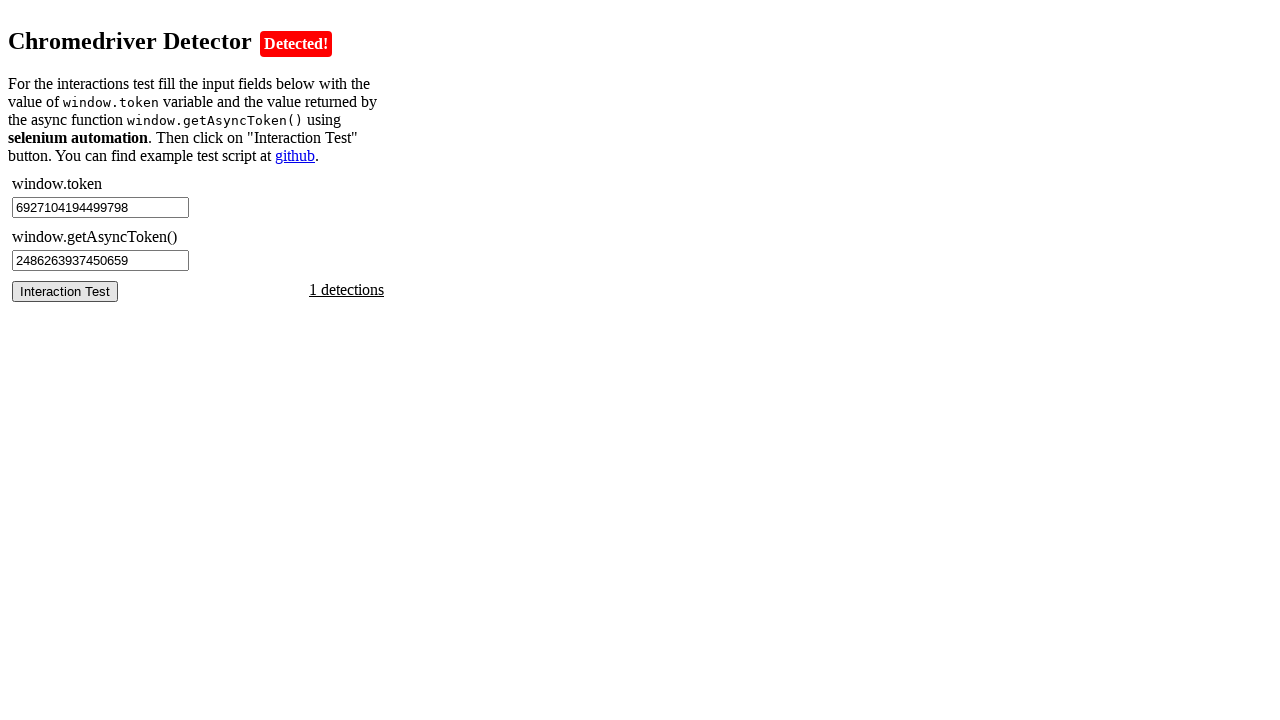